Tests an auto-suggestive dropdown by typing a partial country name, then using keyboard navigation to find and select "United States (USA)" from the suggestions.

Starting URL: https://rahulshettyacademy.com/AutomationPractice/

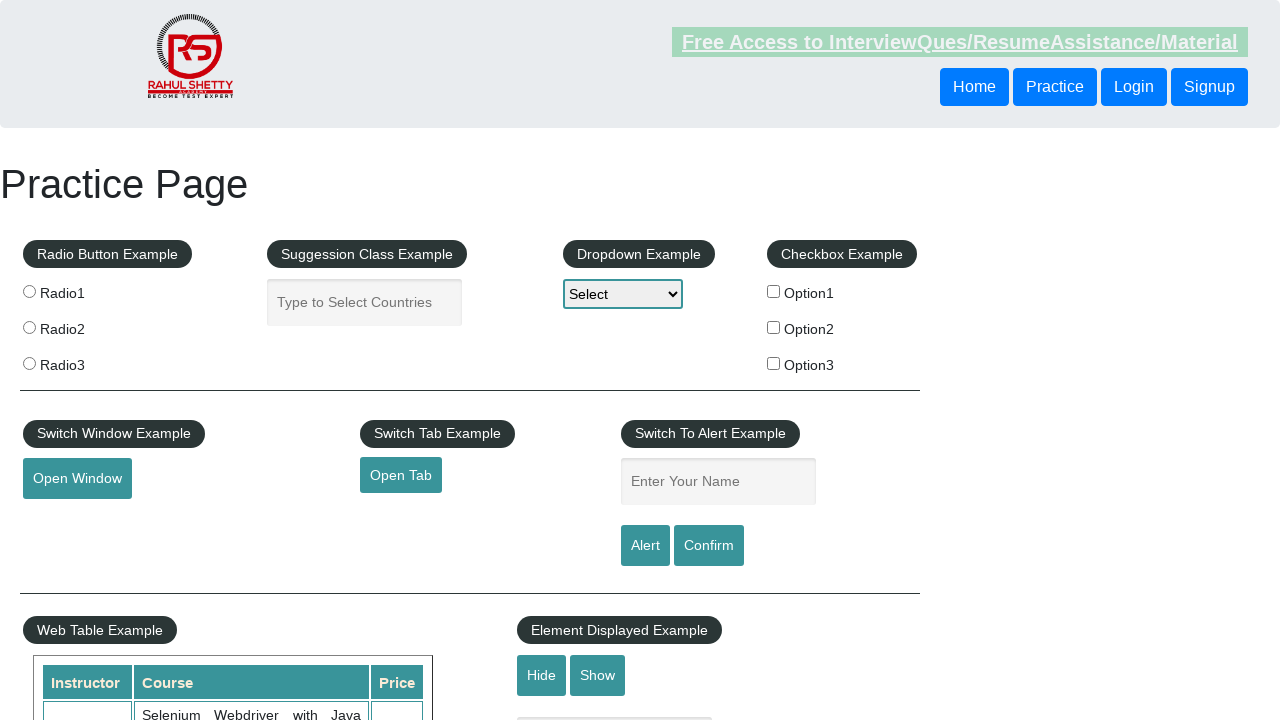

Filled autocomplete field with 'Uni' to trigger suggestions on #autocomplete
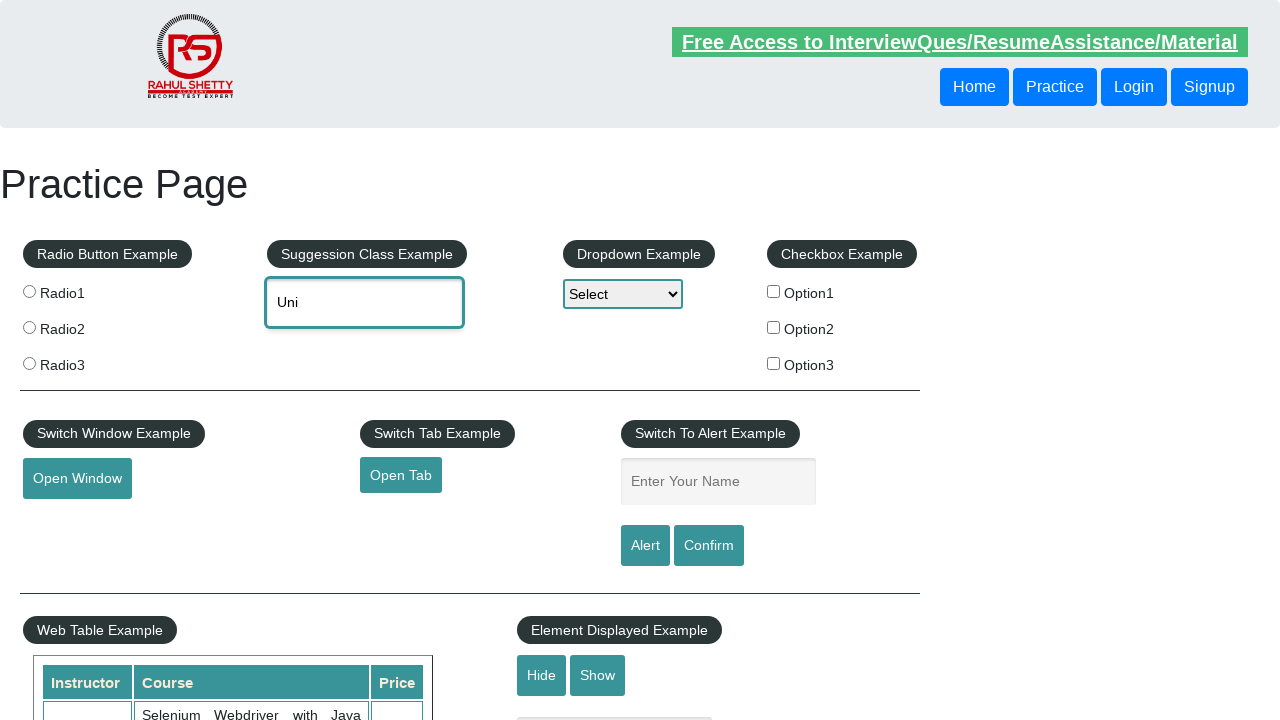

Waited 2 seconds for suggestions to appear
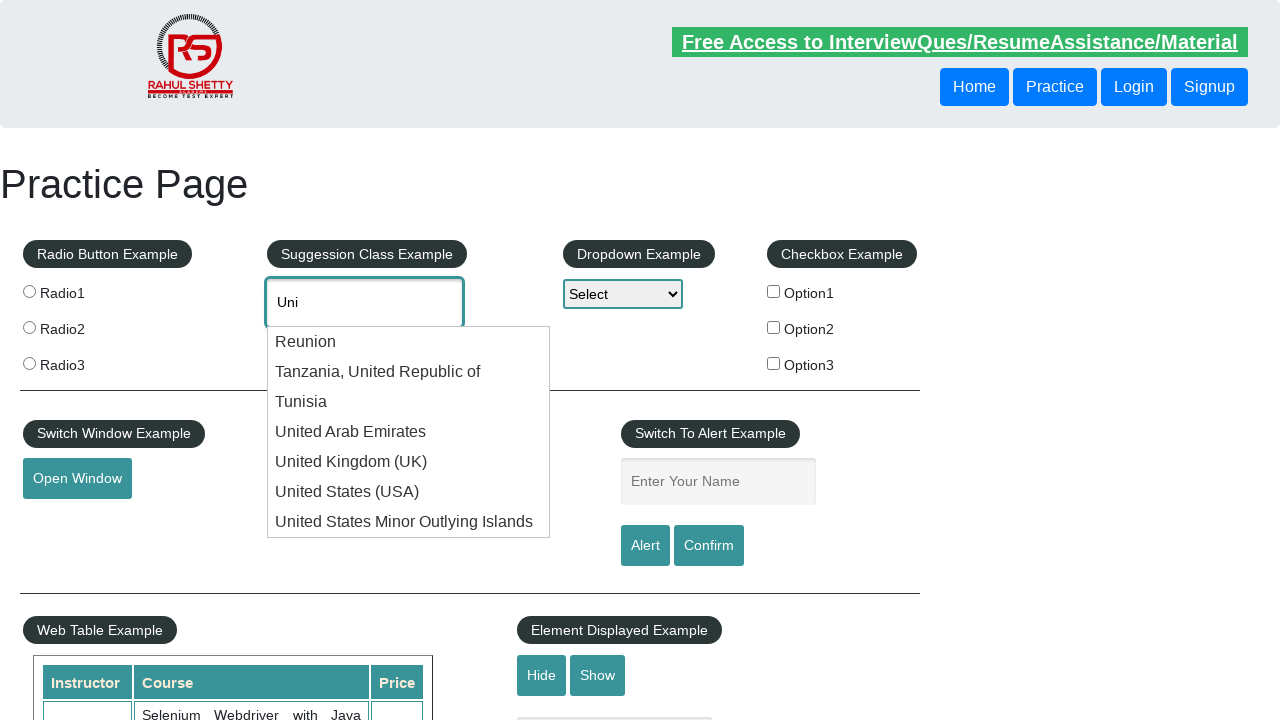

Pressed ArrowDown to start navigating suggestions on #autocomplete
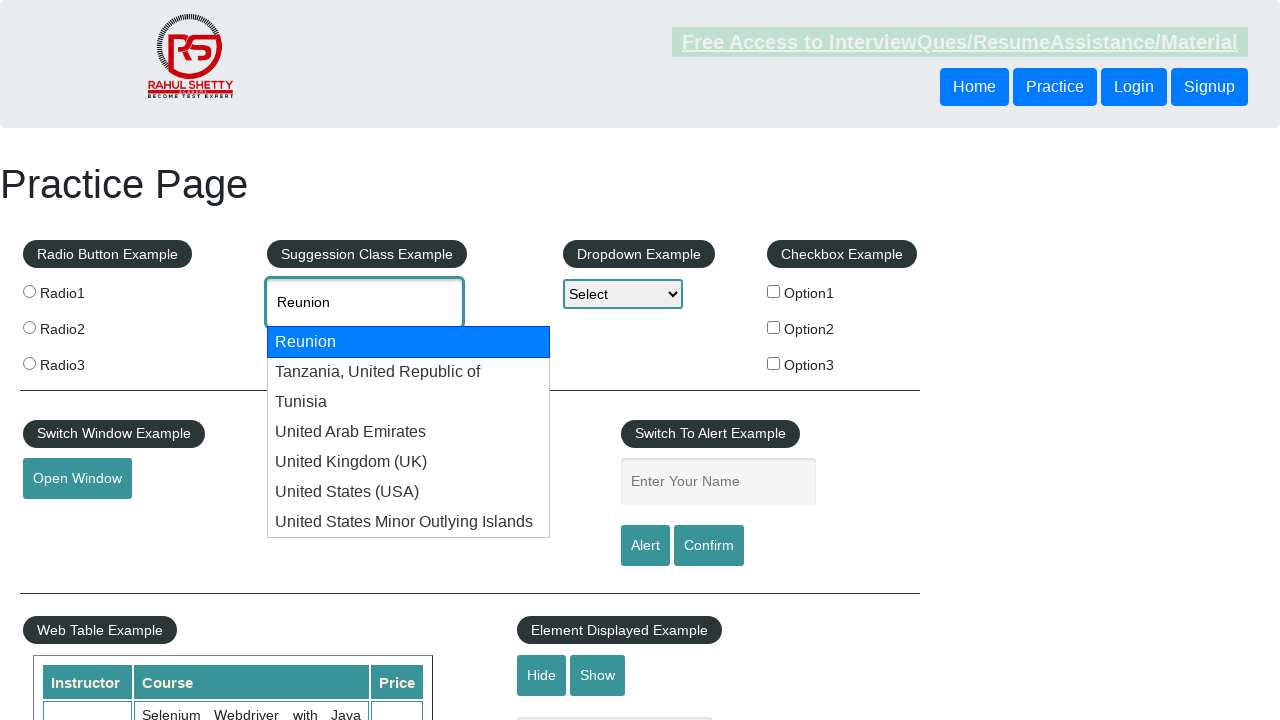

Retrieved current autocomplete value: 'Reunion'
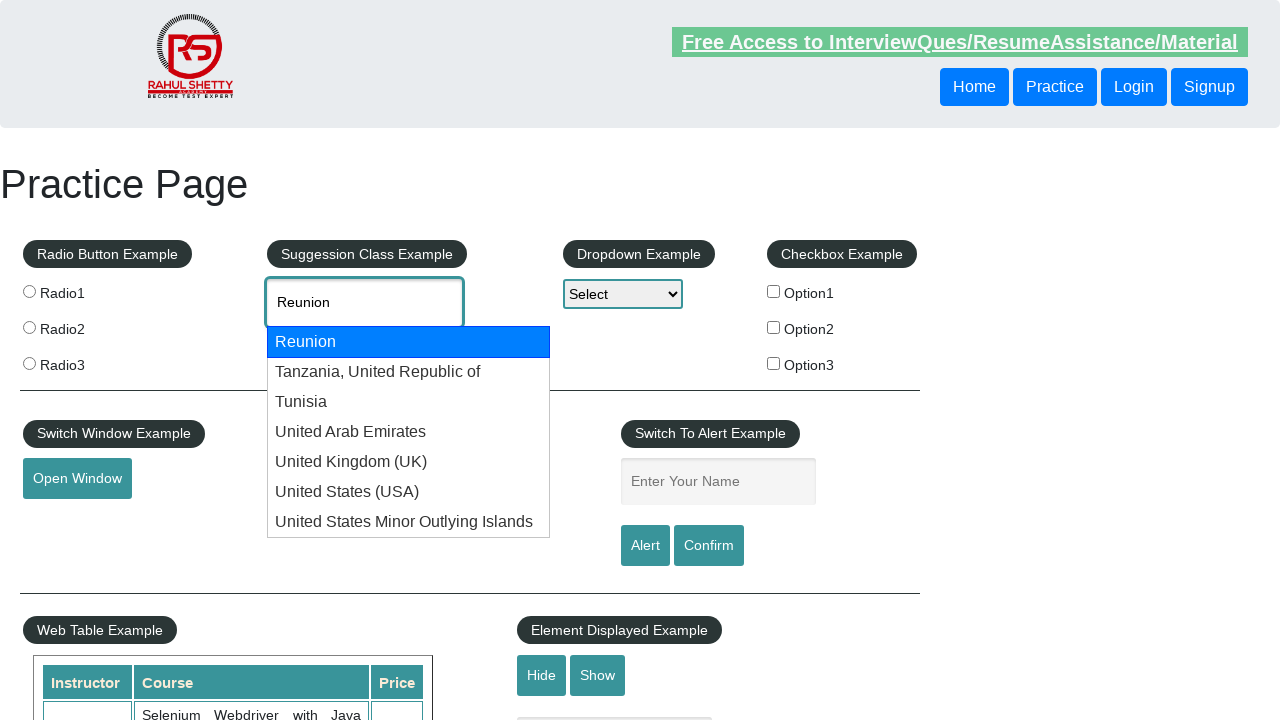

Pressed ArrowDown to move to next suggestion on #autocomplete
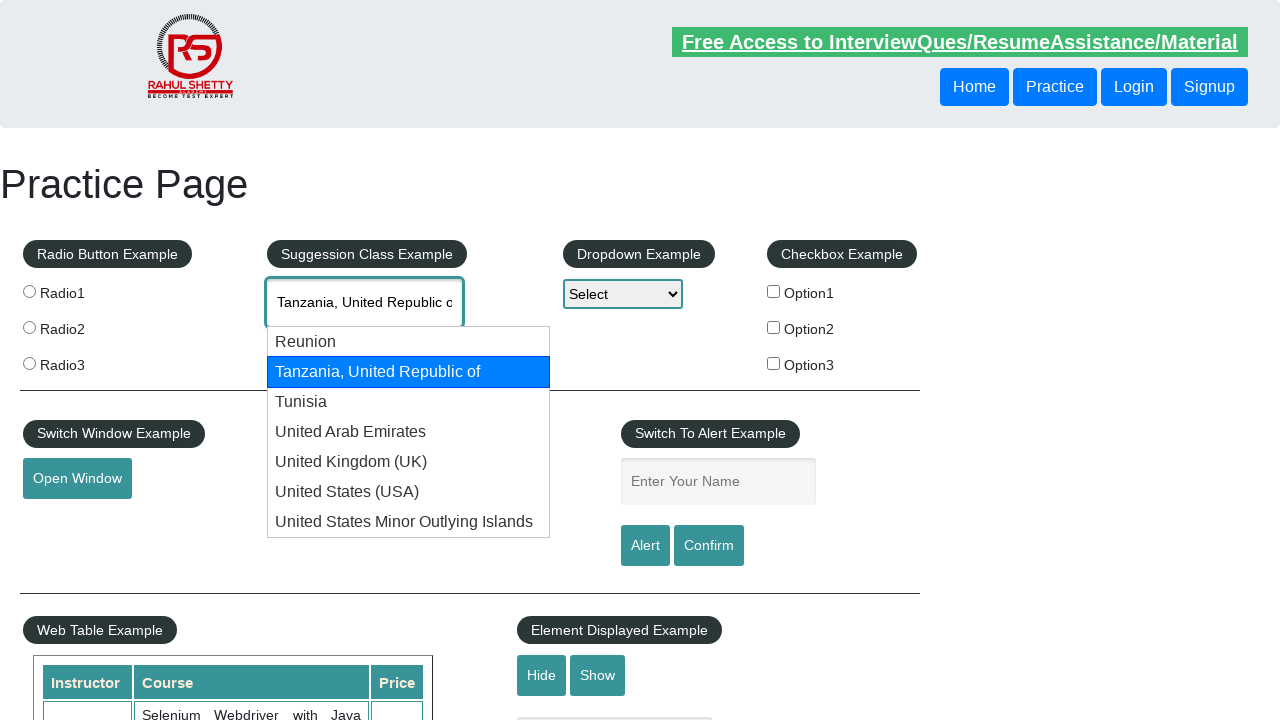

Retrieved current autocomplete value: 'Tanzania, United Republic of'
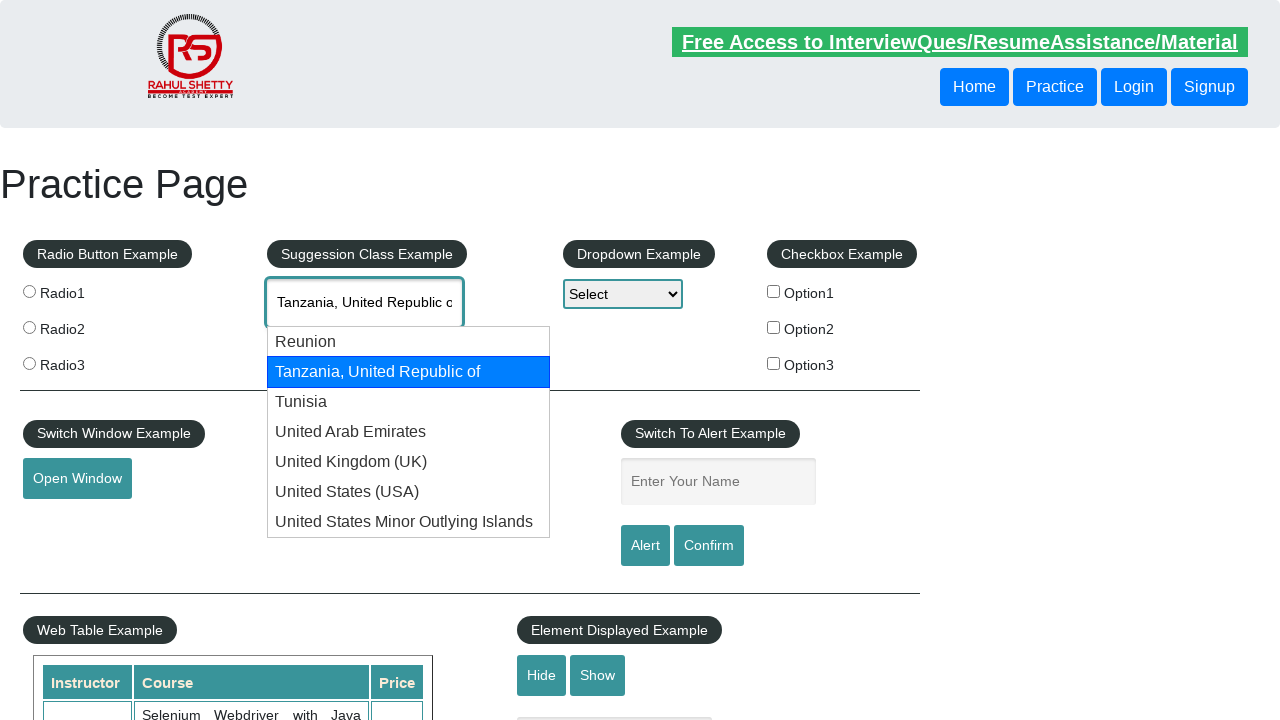

Pressed ArrowDown to move to next suggestion on #autocomplete
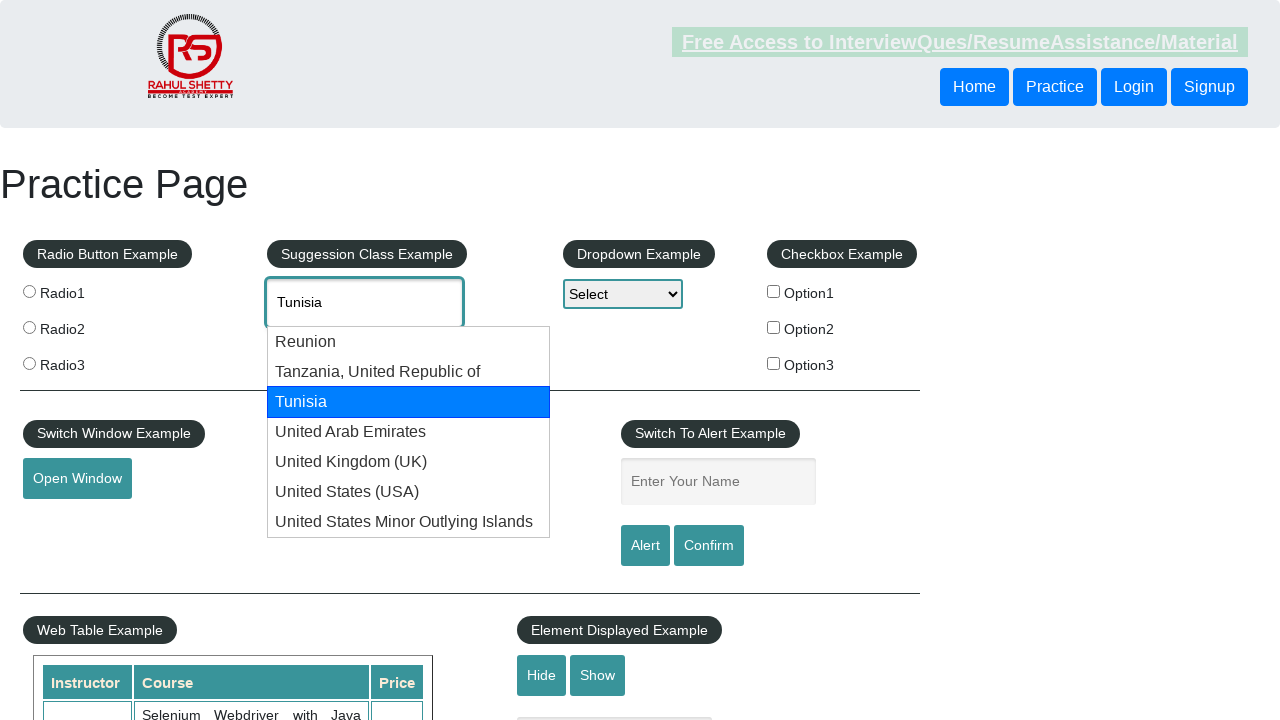

Retrieved current autocomplete value: 'Tunisia'
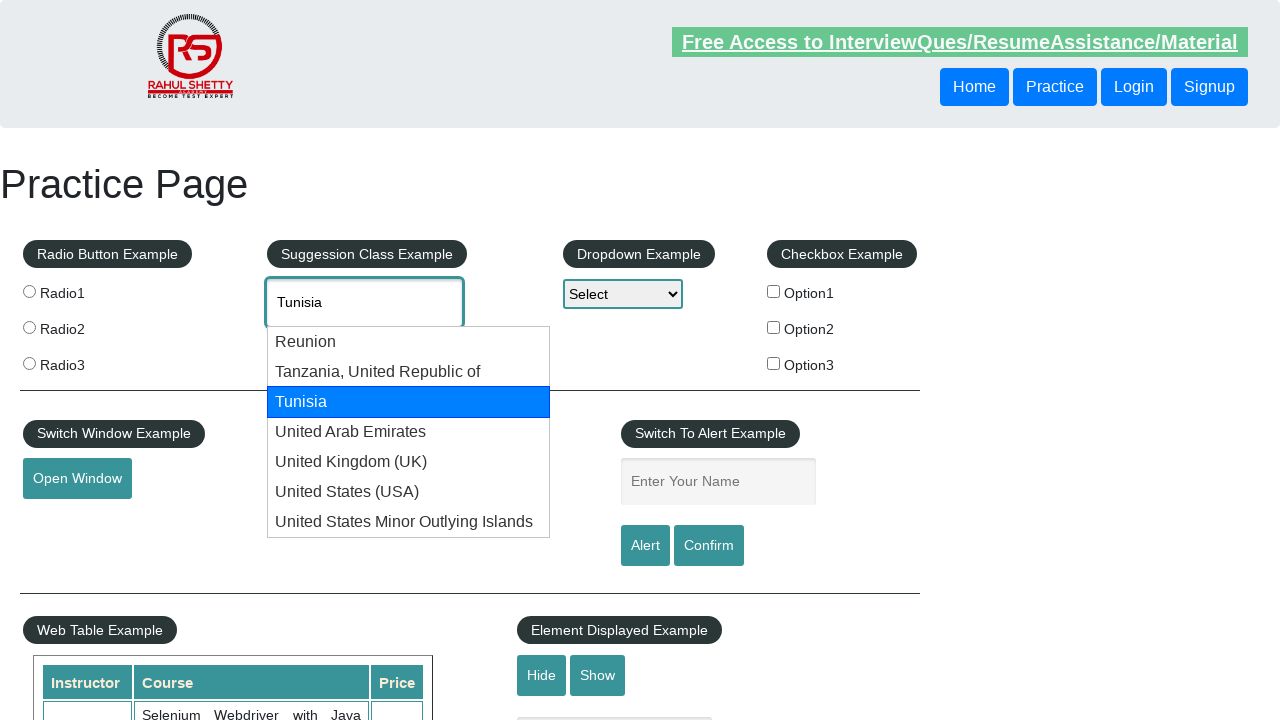

Pressed ArrowDown to move to next suggestion on #autocomplete
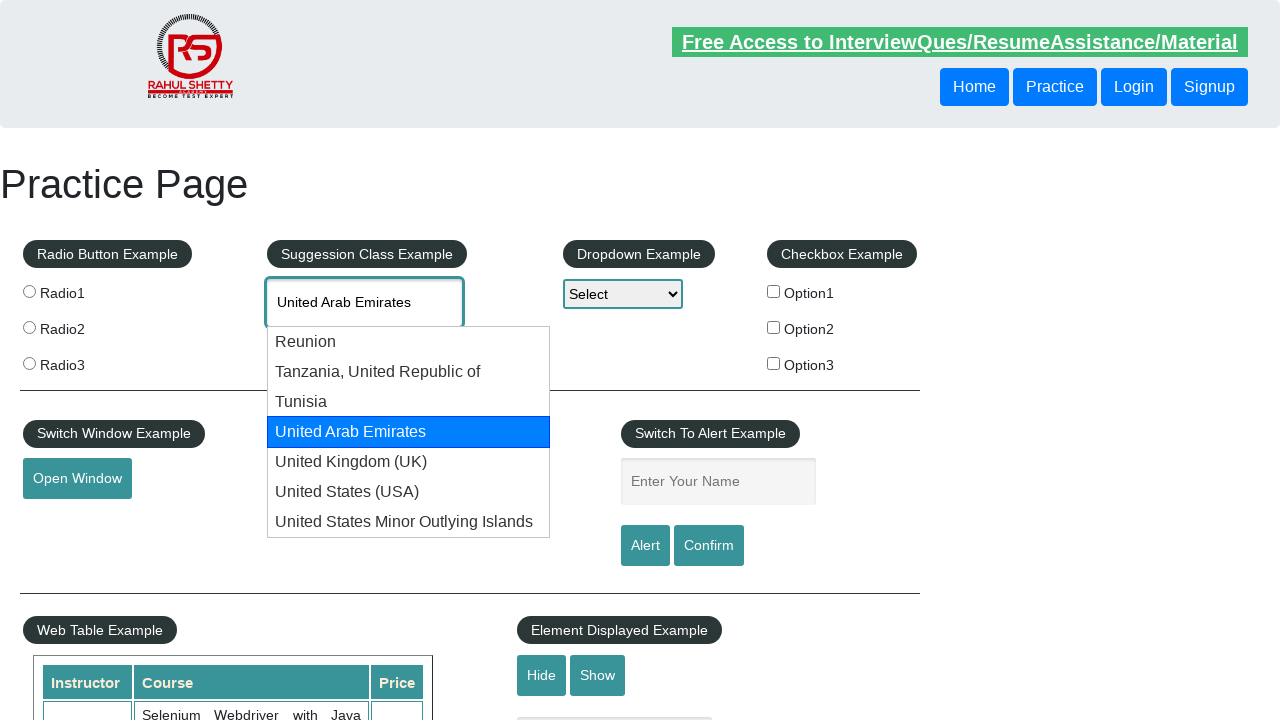

Retrieved current autocomplete value: 'United Arab Emirates'
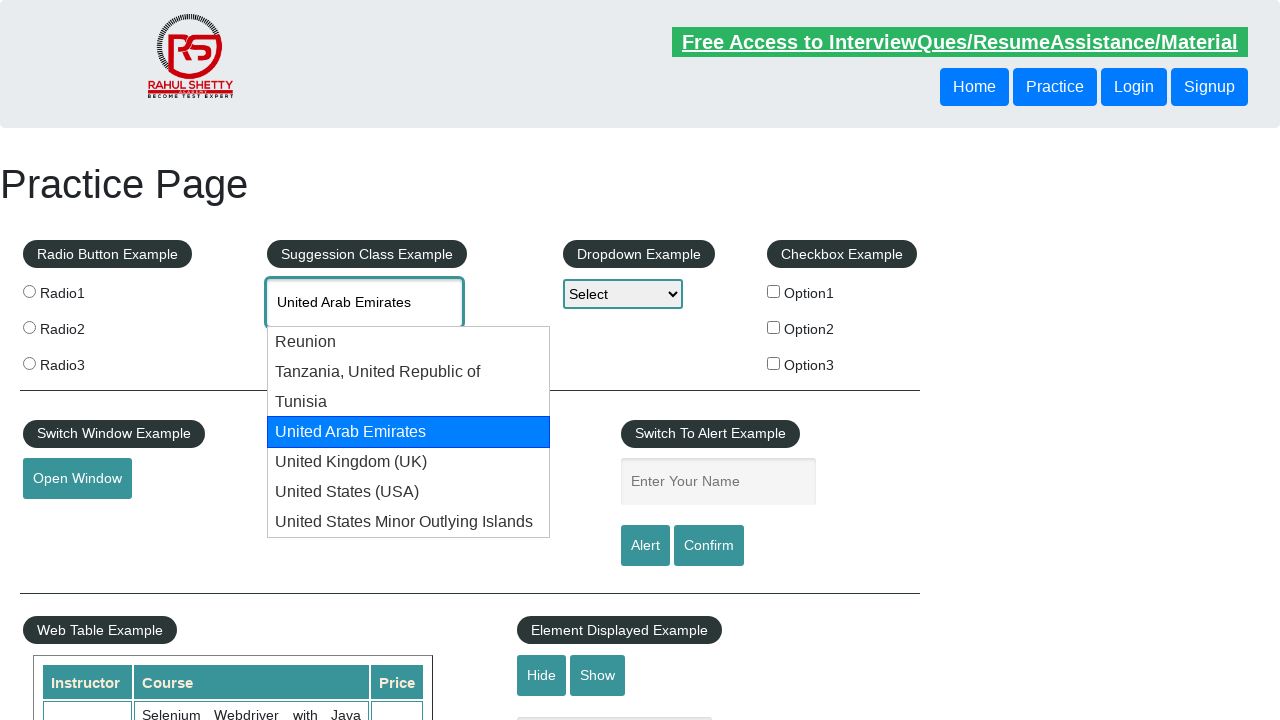

Pressed ArrowDown to move to next suggestion on #autocomplete
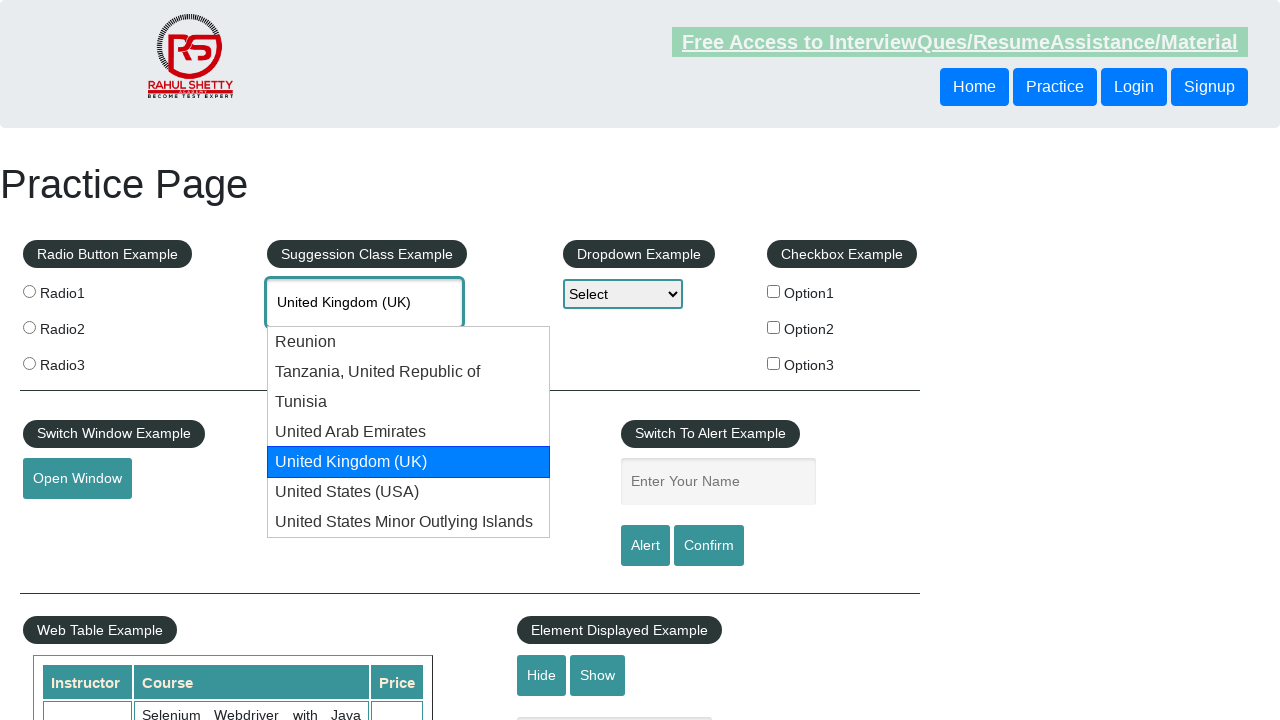

Retrieved current autocomplete value: 'United Kingdom (UK)'
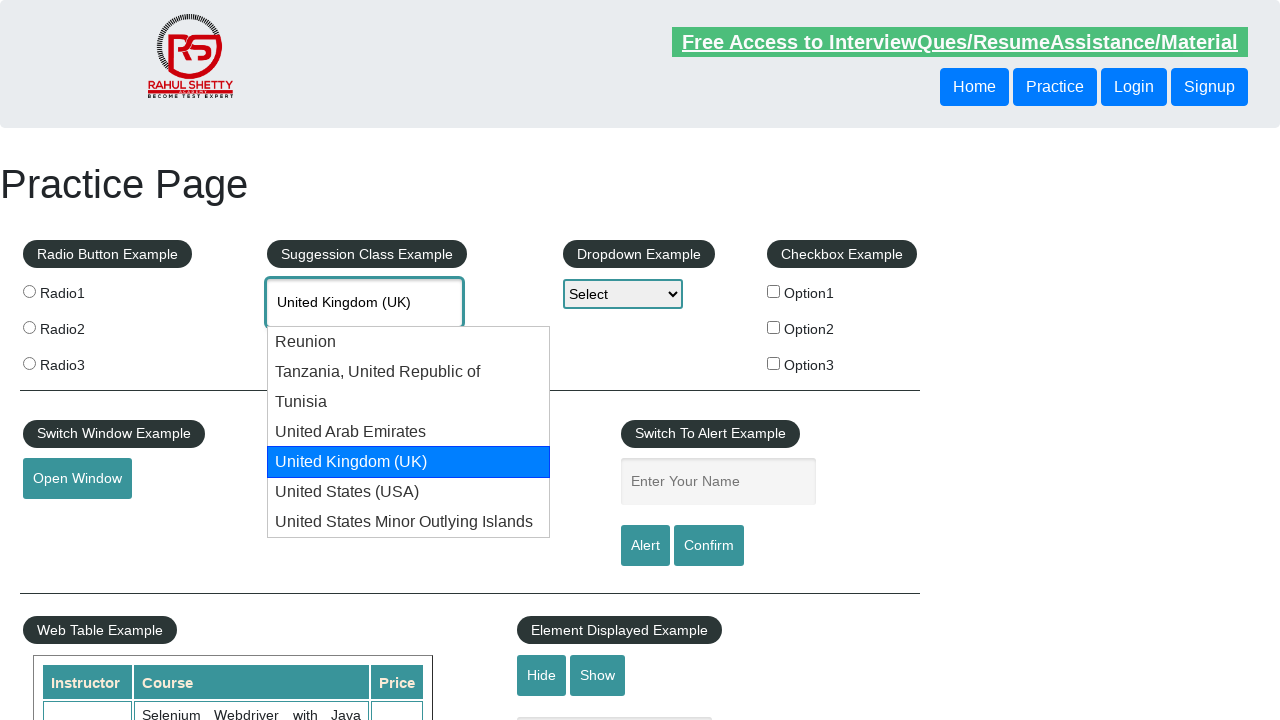

Pressed ArrowDown to move to next suggestion on #autocomplete
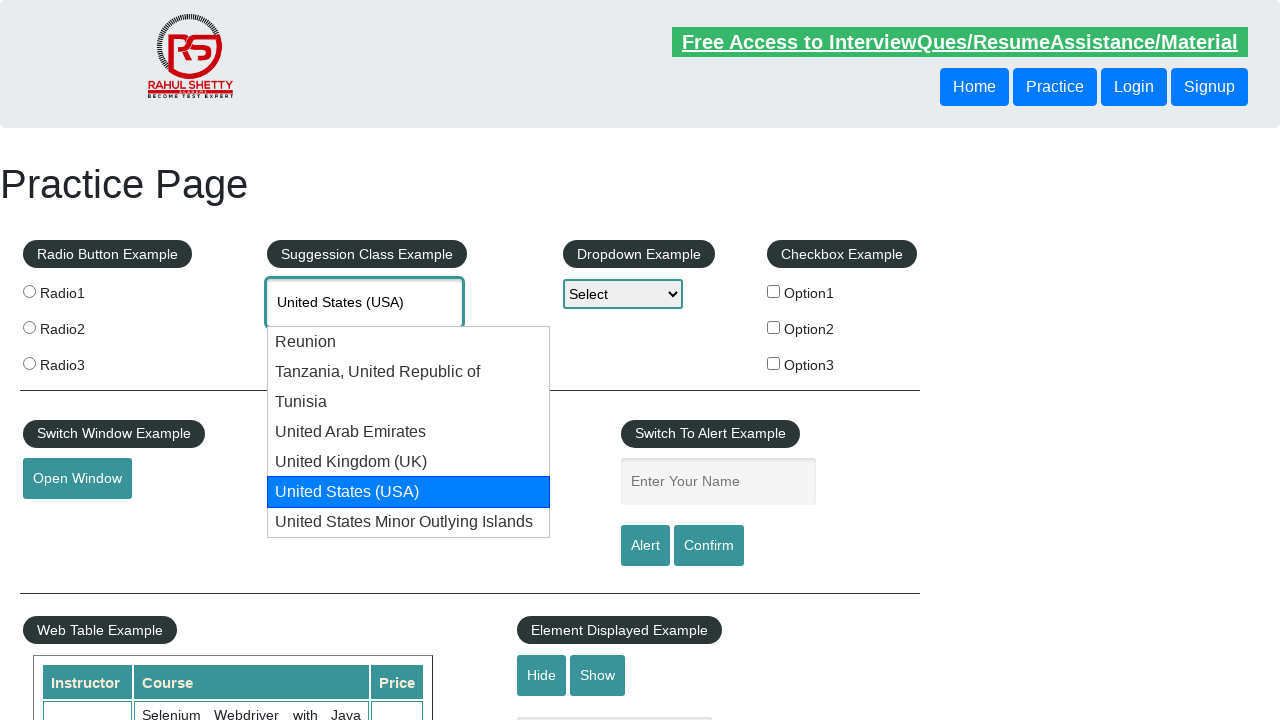

Retrieved current autocomplete value: 'United States (USA)'
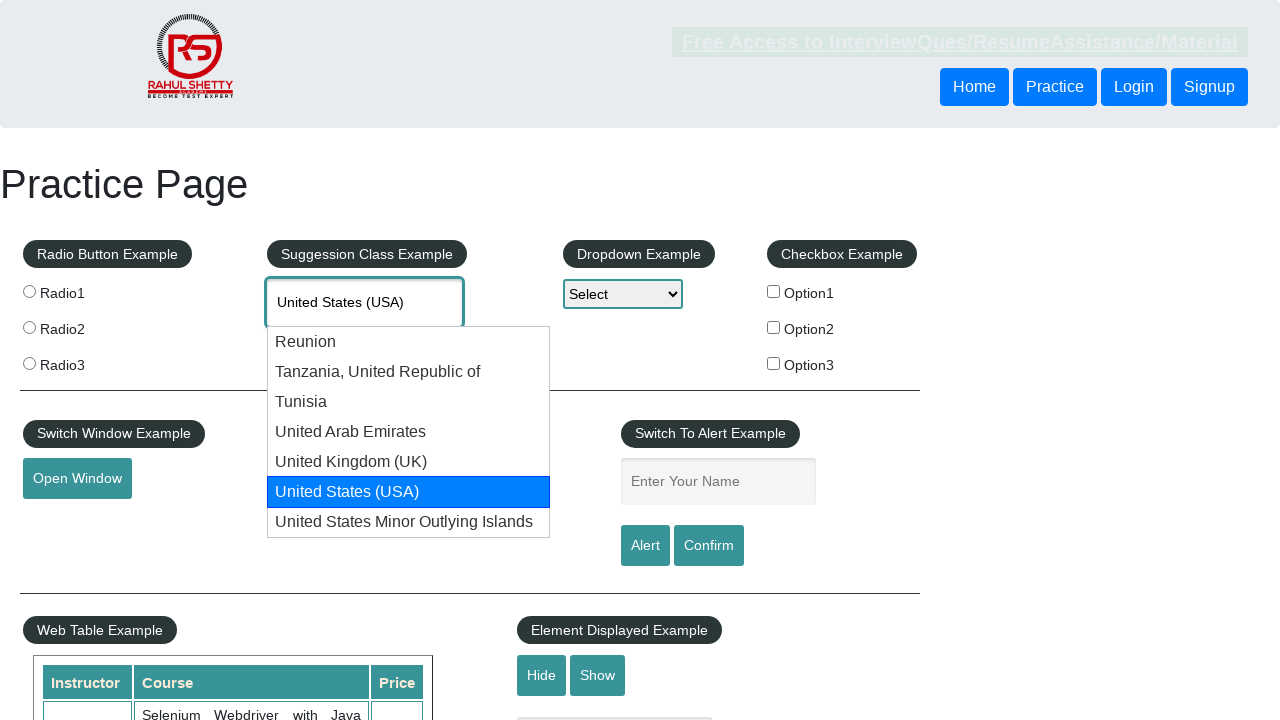

Found target country 'United States (USA)' in suggestions
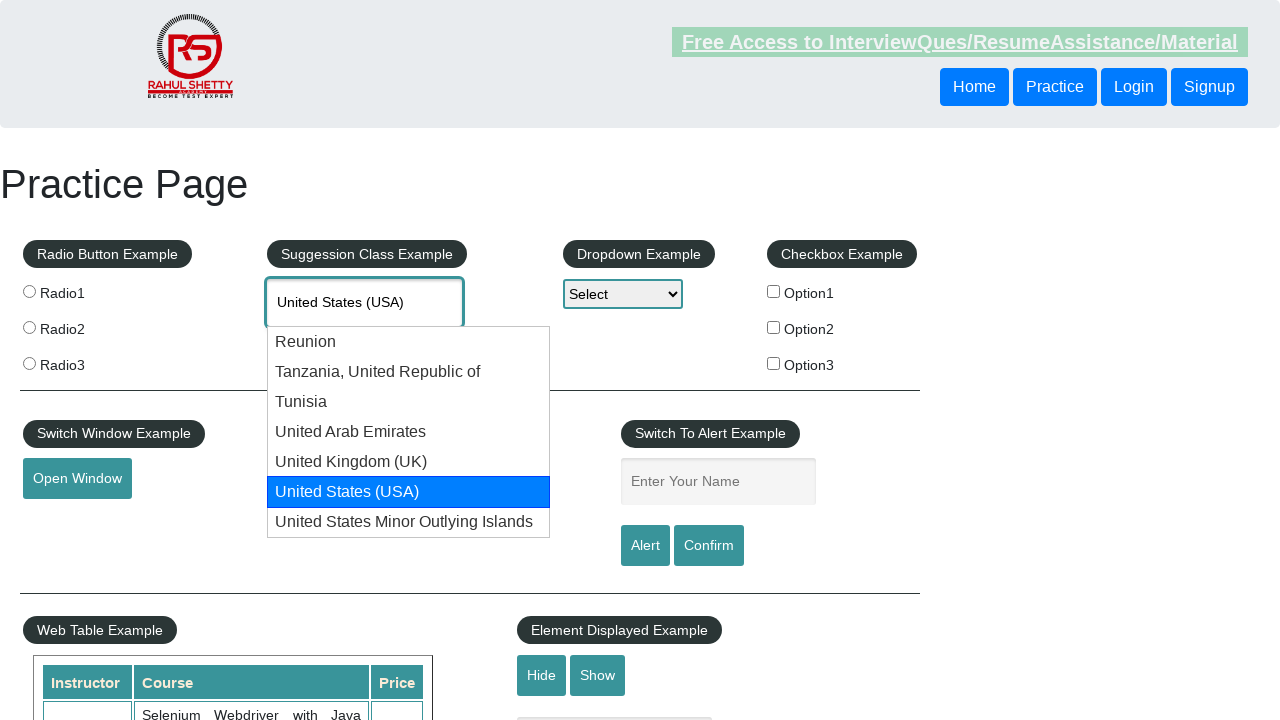

Retrieved final autocomplete value: 'United States (USA)'
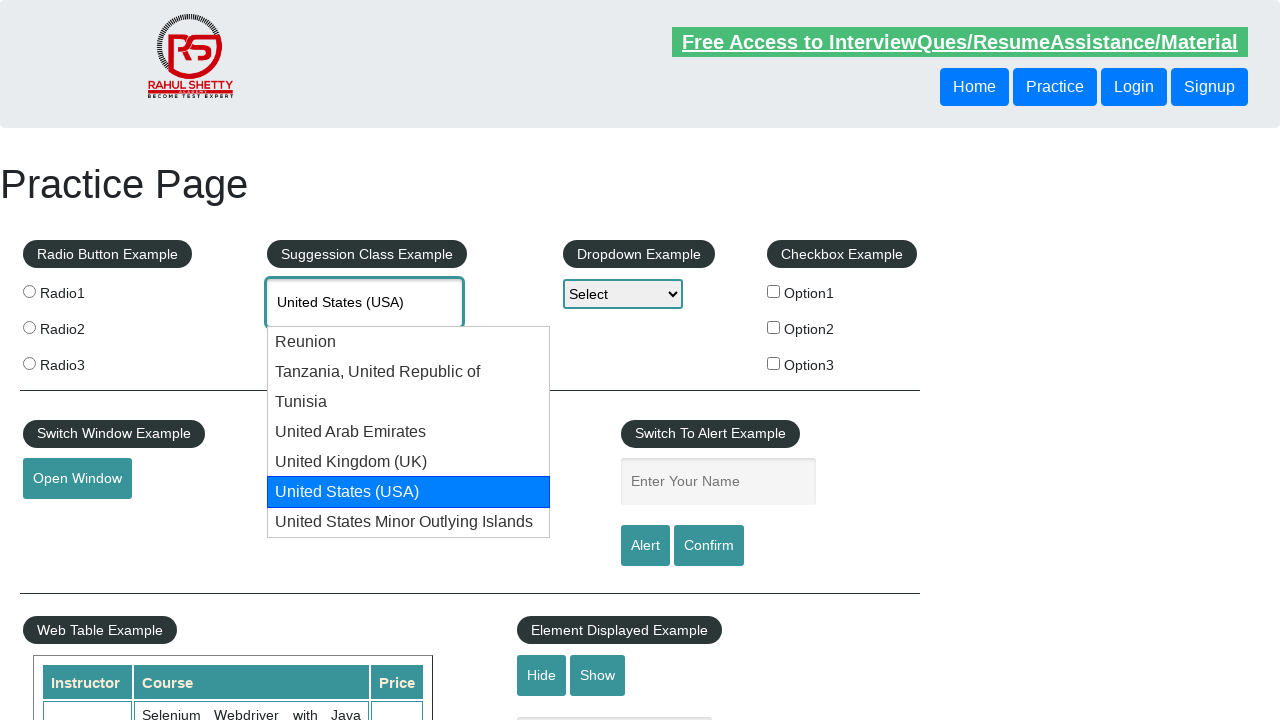

Verified that 'United States (USA)' matches expected country 'United States (USA)'
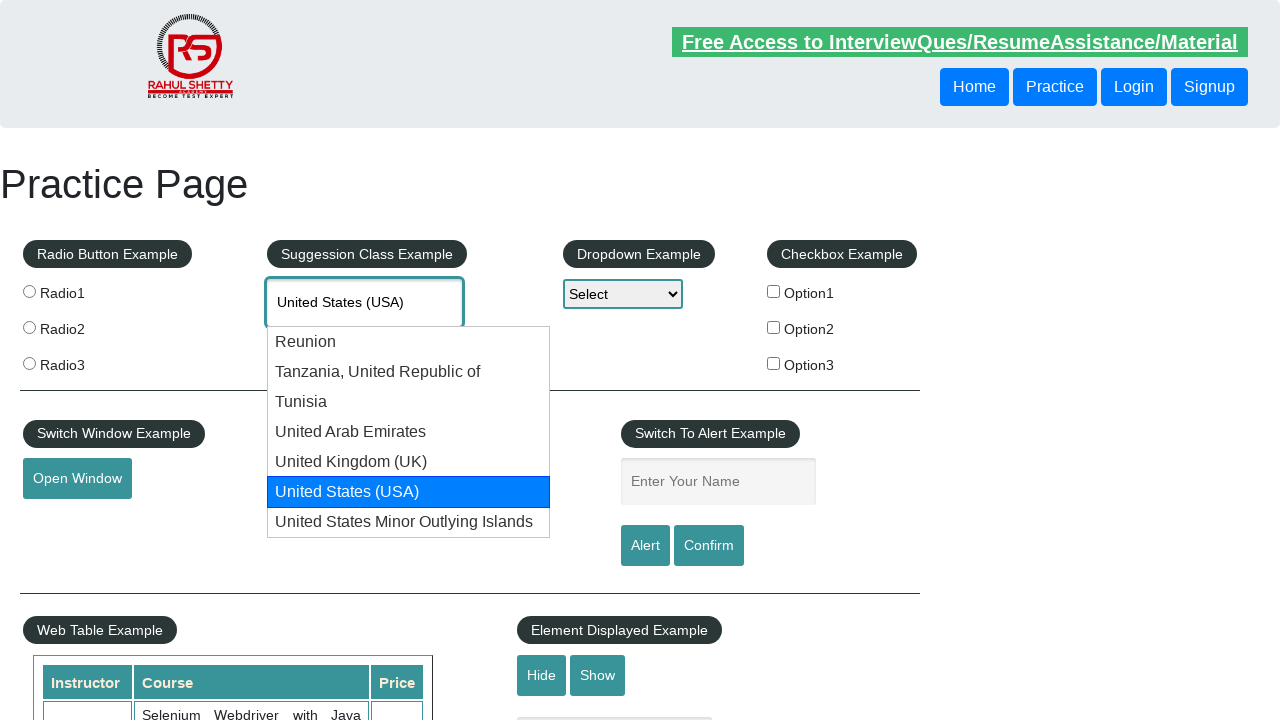

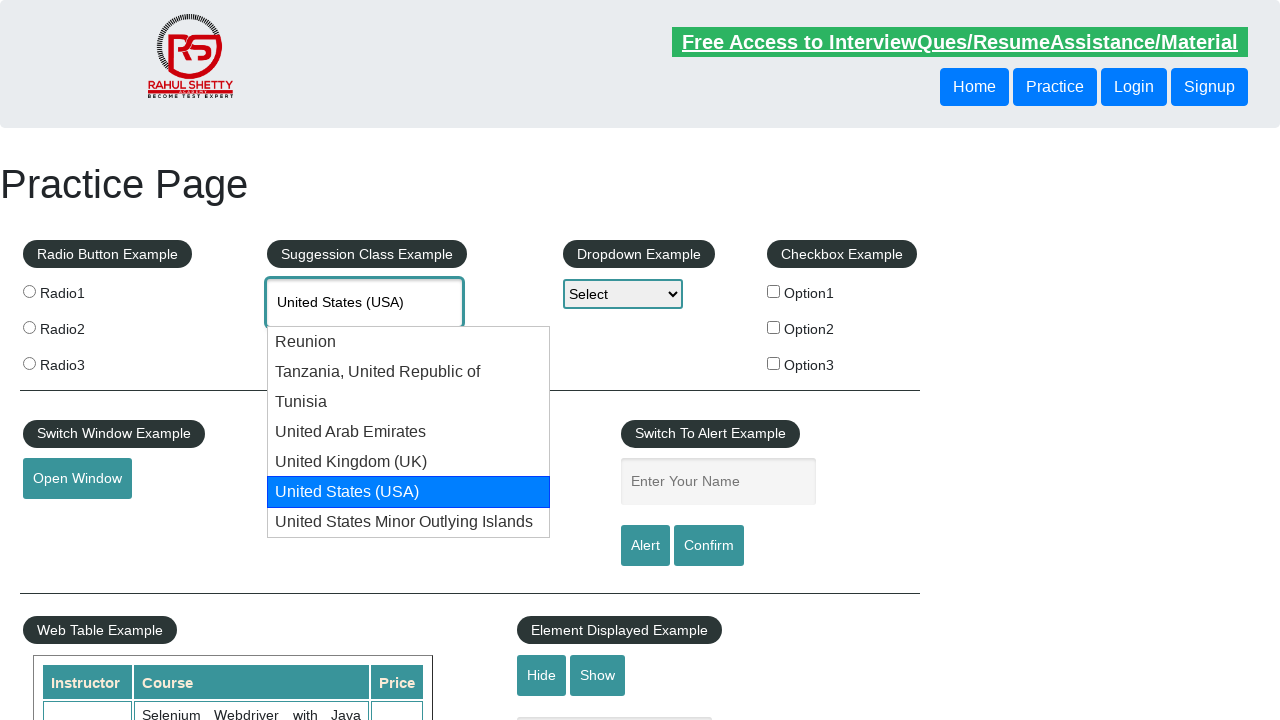